Tests drag and drop functionality by dragging one element onto another

Starting URL: https://www.qa-practice.com/elements/dragndrop/boxes

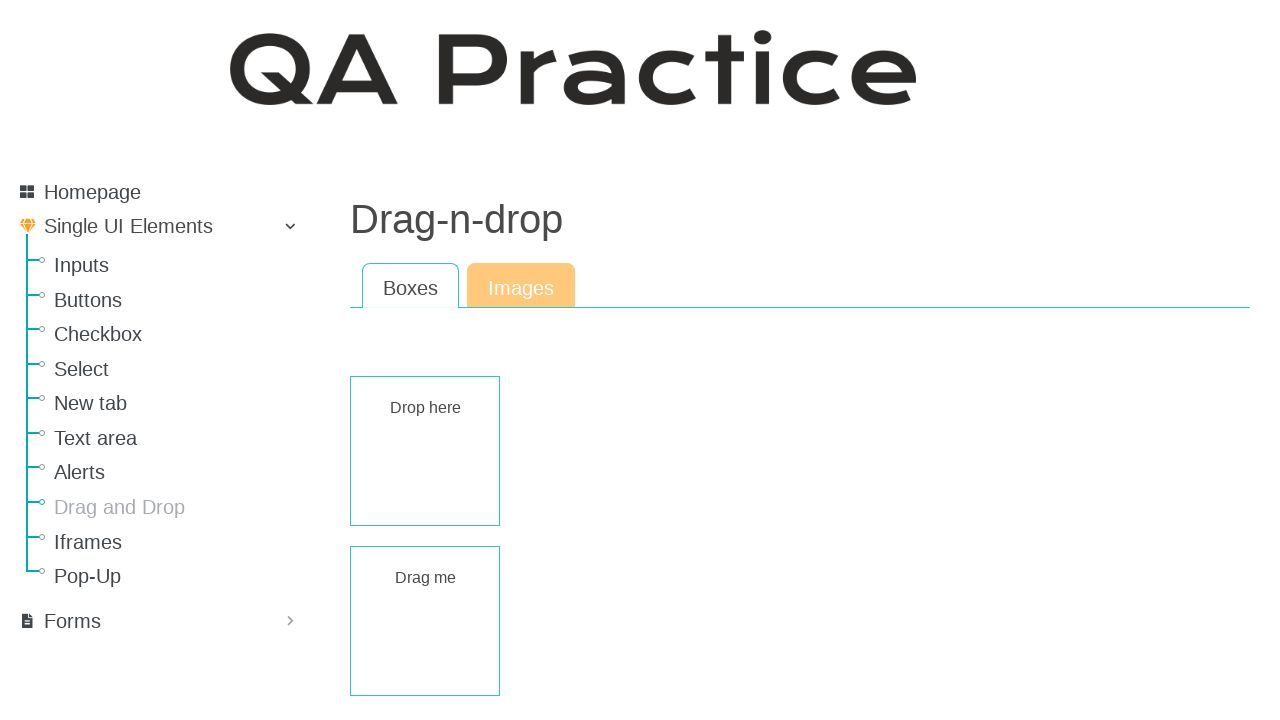

Located the draggable element with id 'rect-draggable'
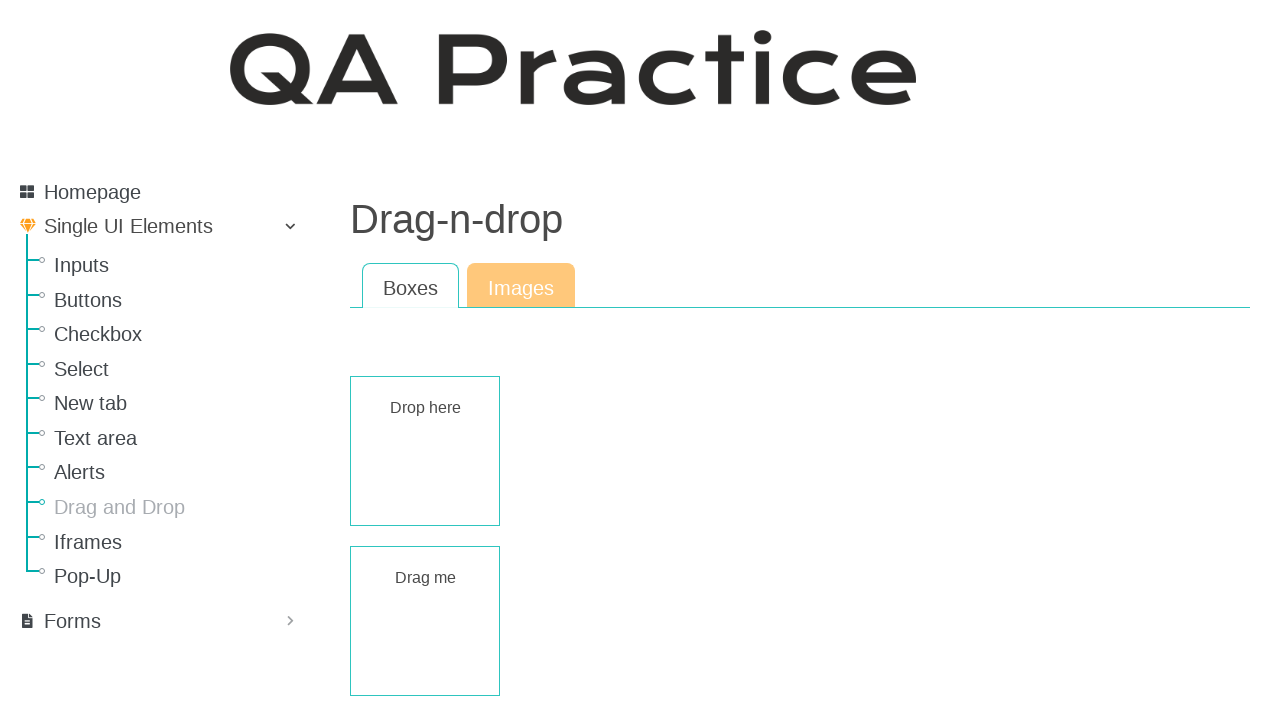

Located the droppable target element with id 'rect-droppable'
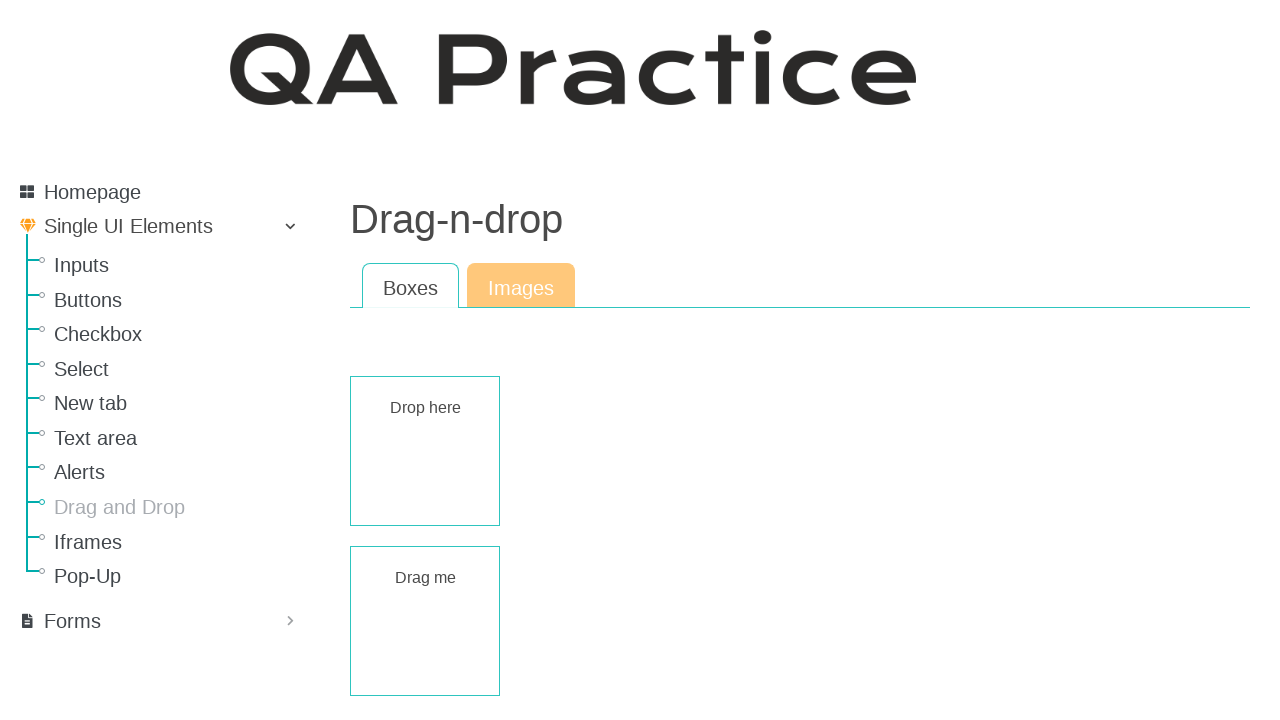

Dragged the draggable element onto the droppable target at (425, 451)
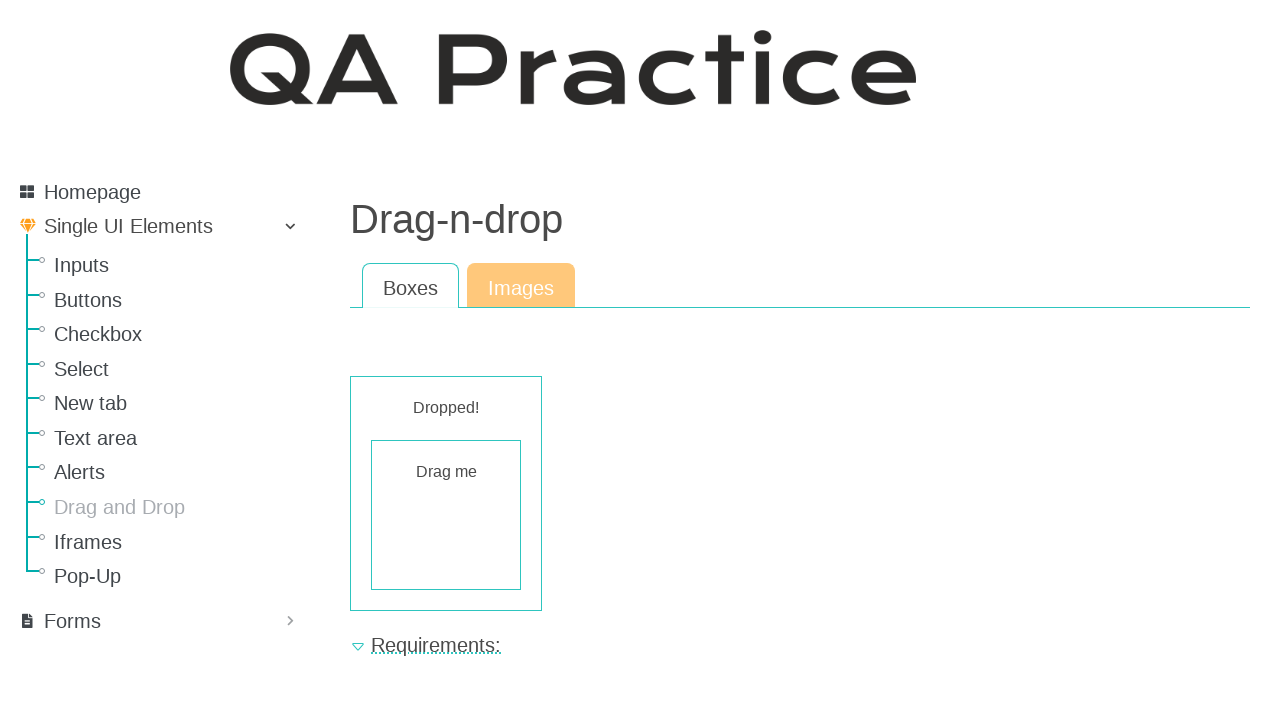

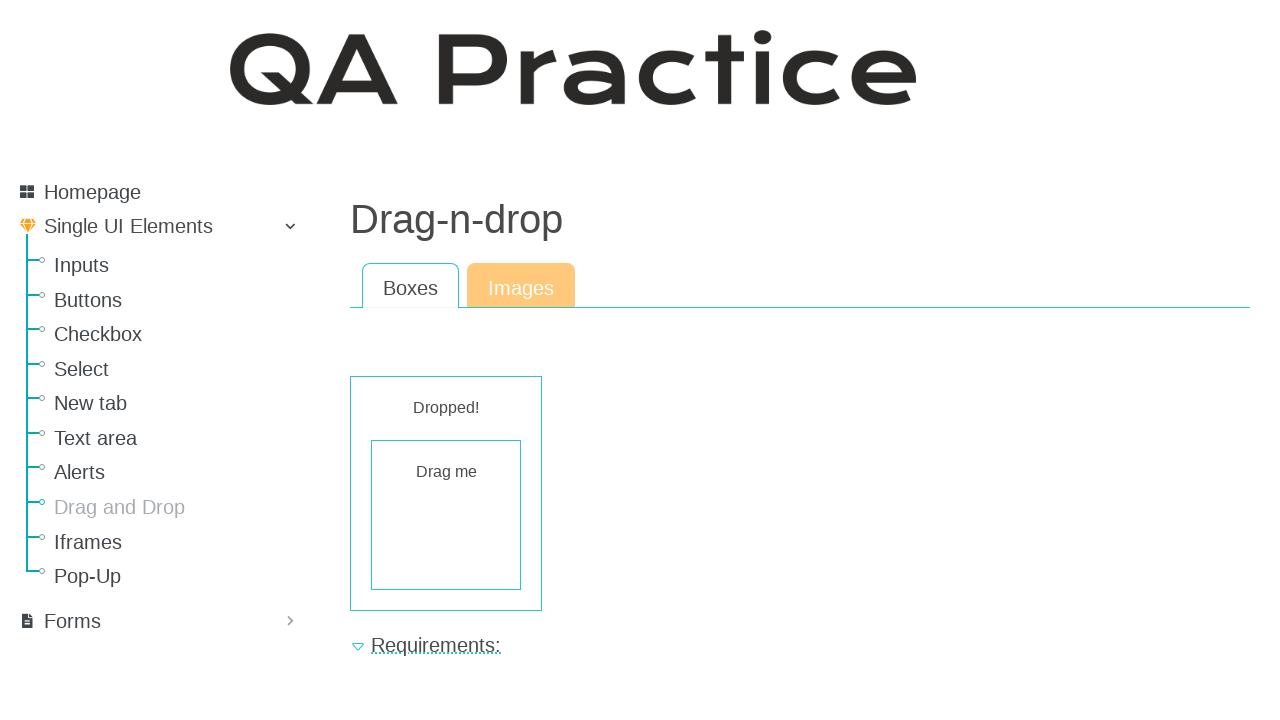